Tests interaction with dynamically added and removed elements by clicking an "Add Element" button multiple times and then removing one of the created elements

Starting URL: https://the-internet.herokuapp.com/add_remove_elements/

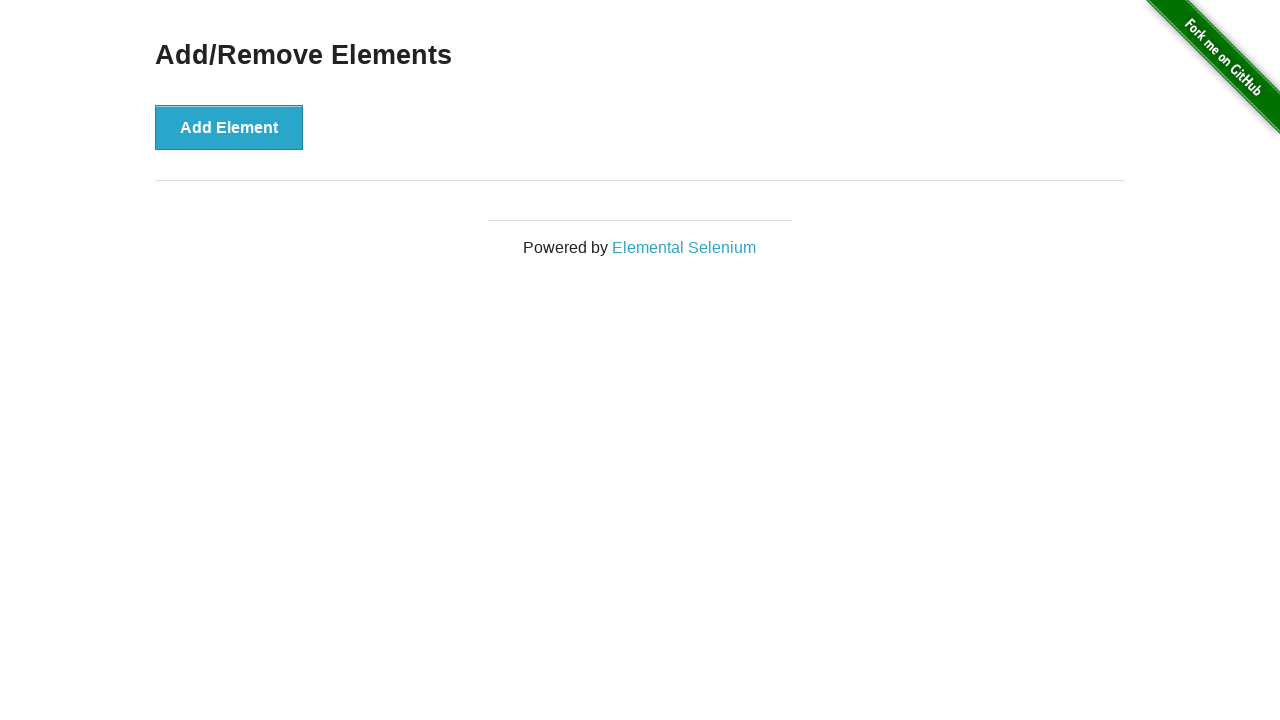

Waited for Add Element button to be visible
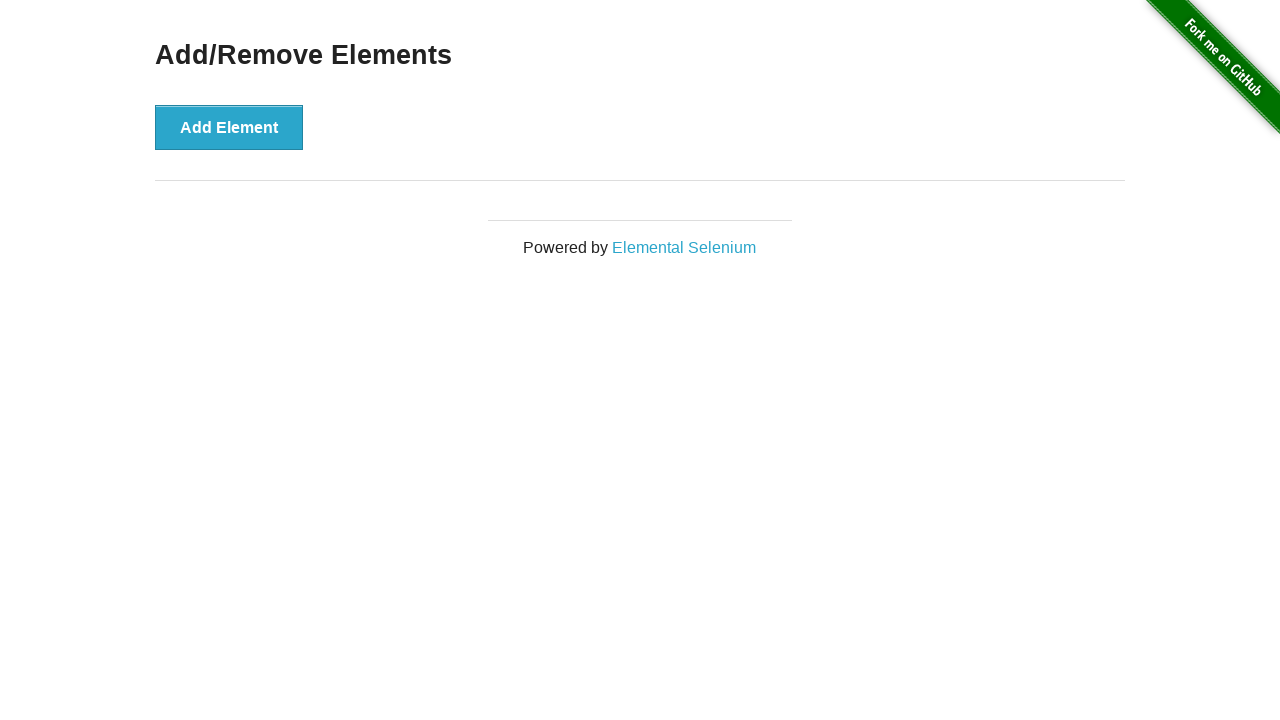

Clicked Add Element button (iteration 1) at (229, 127) on button[onclick="addElement()"]
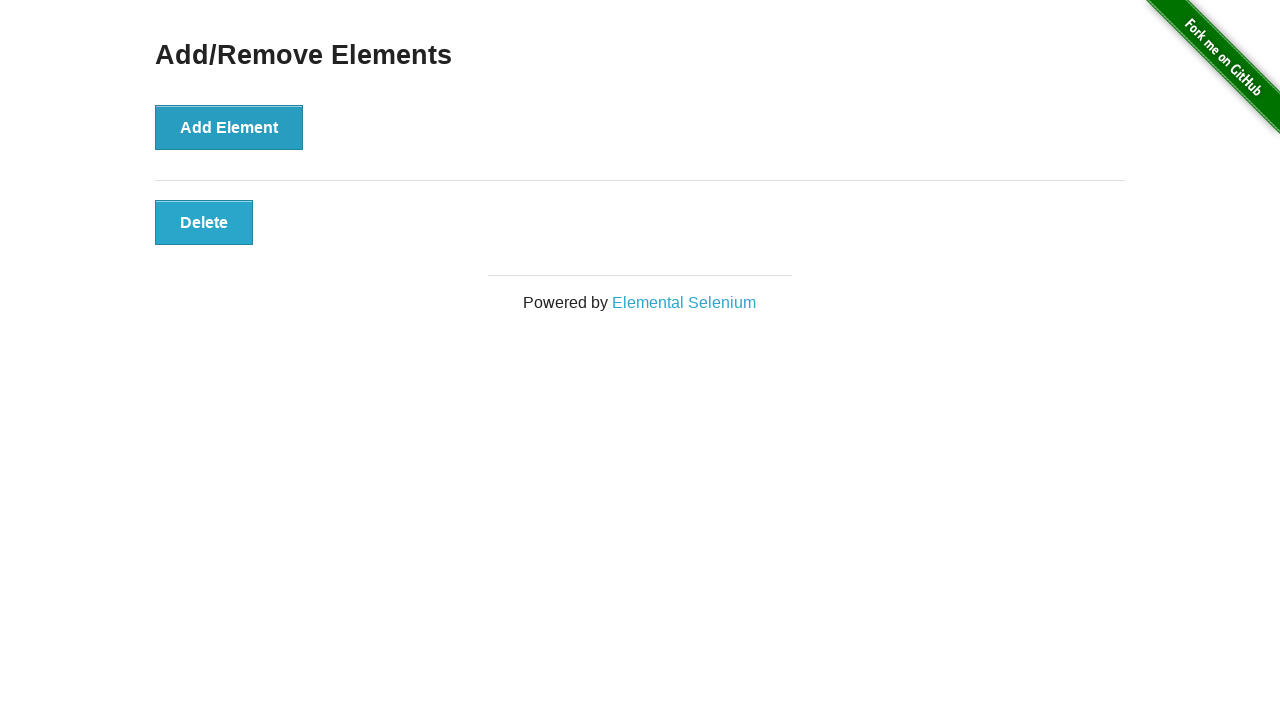

Waited 300ms for element to be added
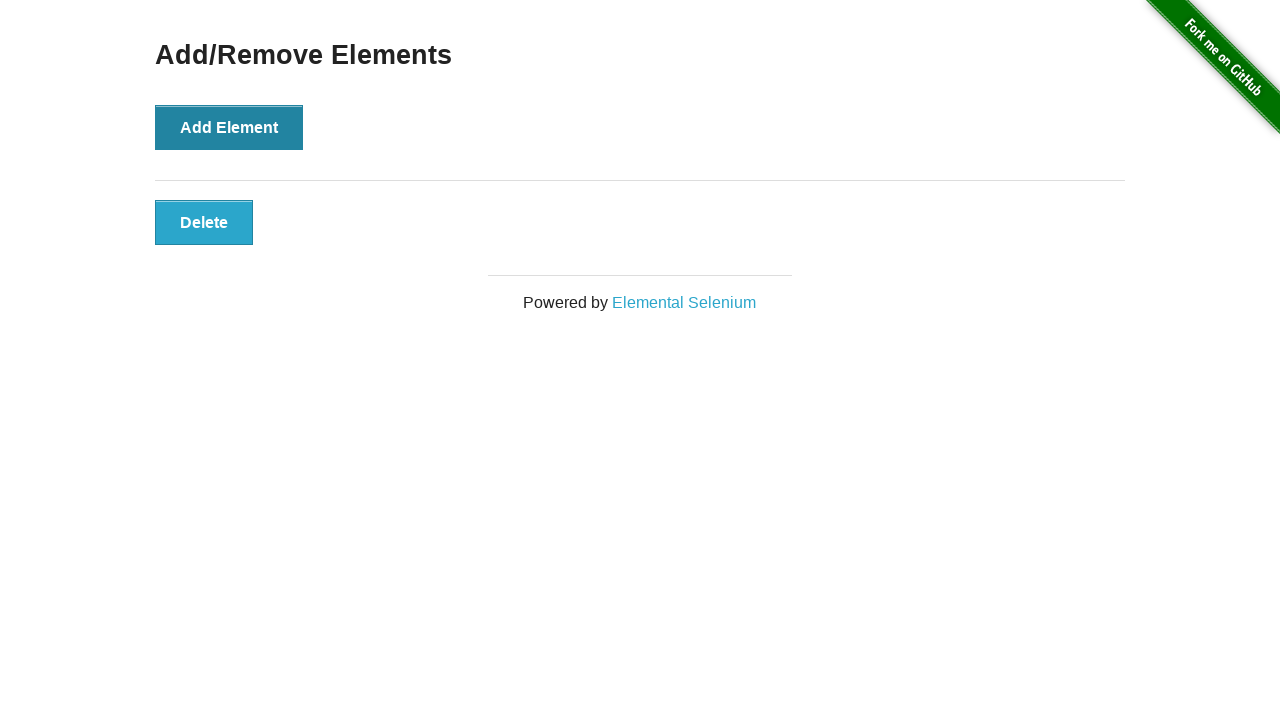

Clicked Add Element button (iteration 2) at (229, 127) on button[onclick="addElement()"]
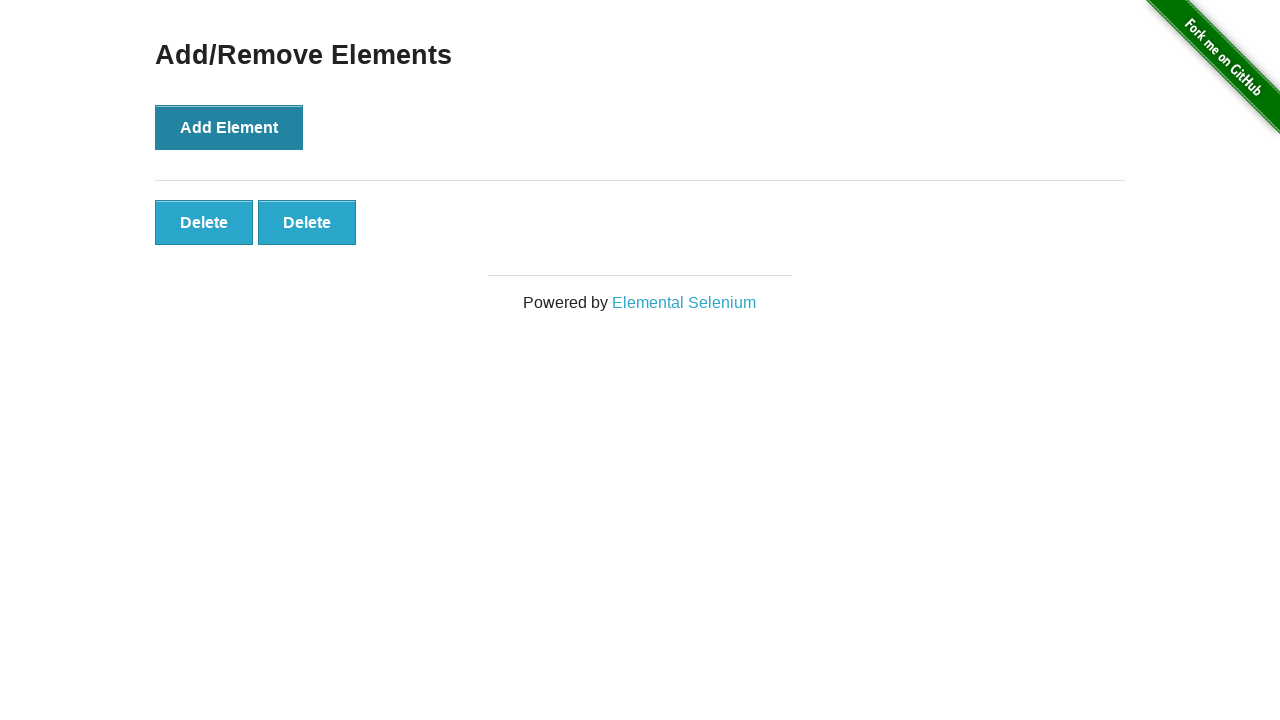

Waited 300ms for element to be added
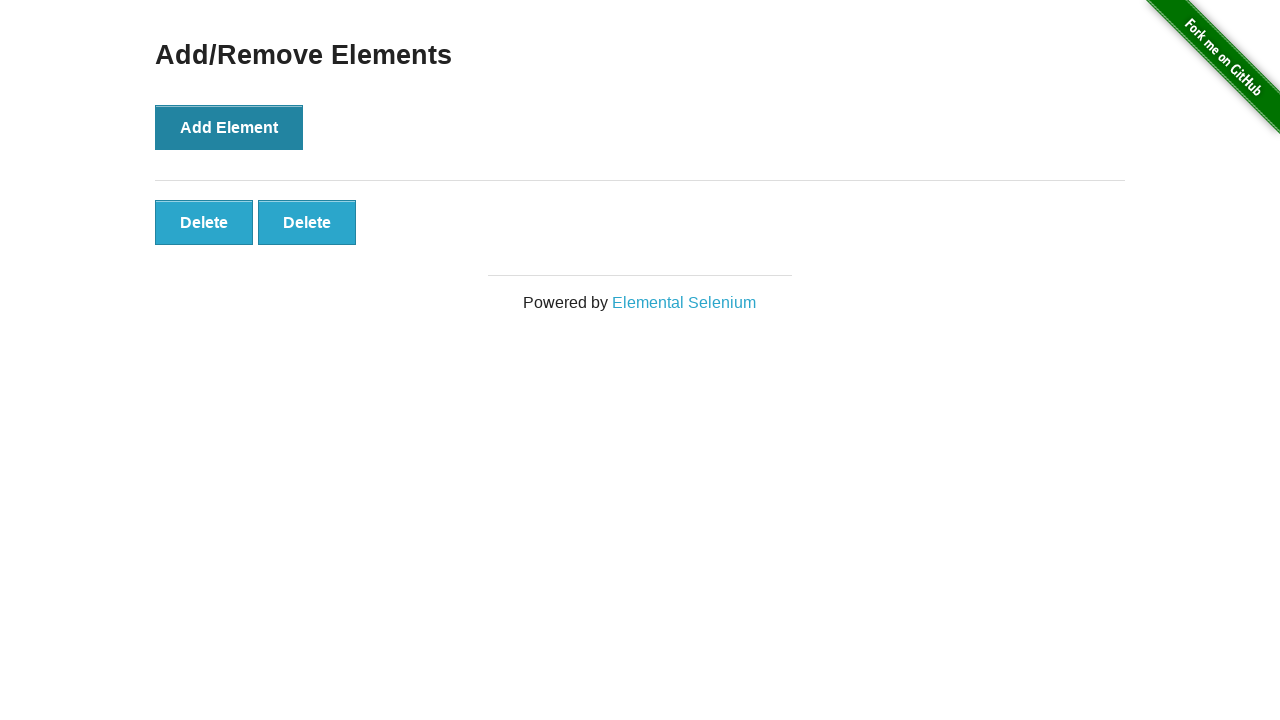

Clicked Add Element button (iteration 3) at (229, 127) on button[onclick="addElement()"]
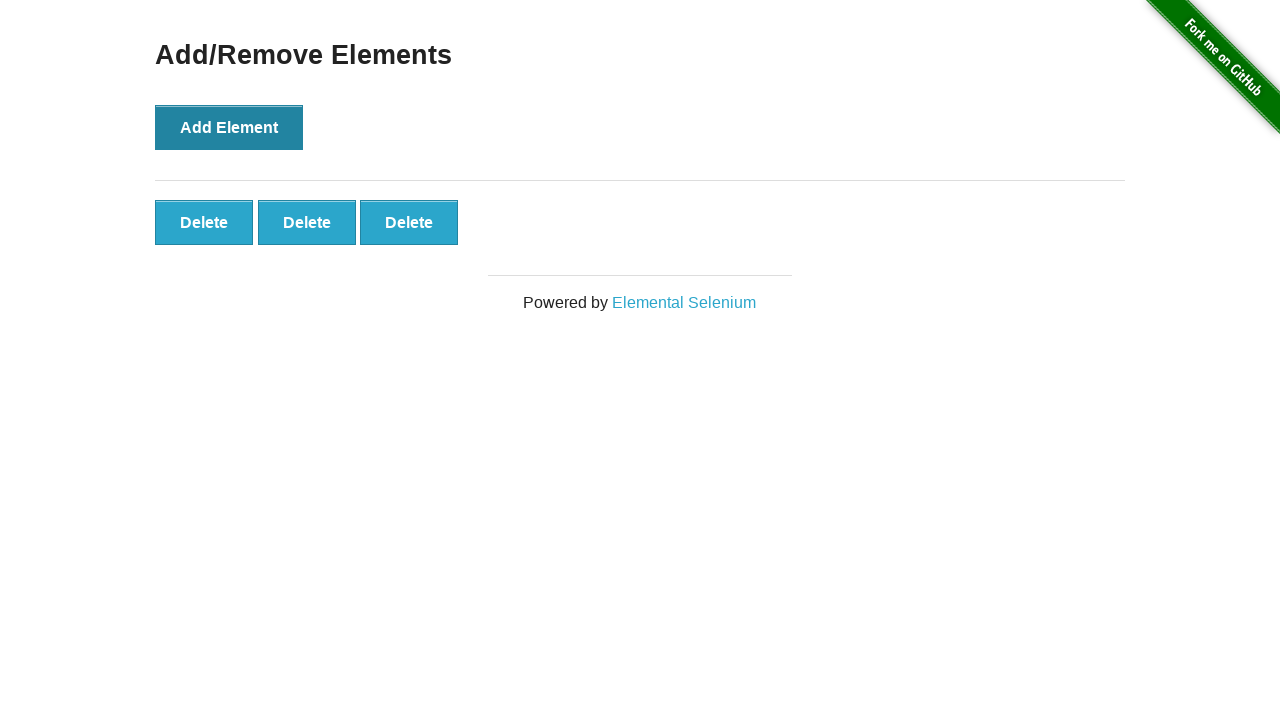

Waited 300ms for element to be added
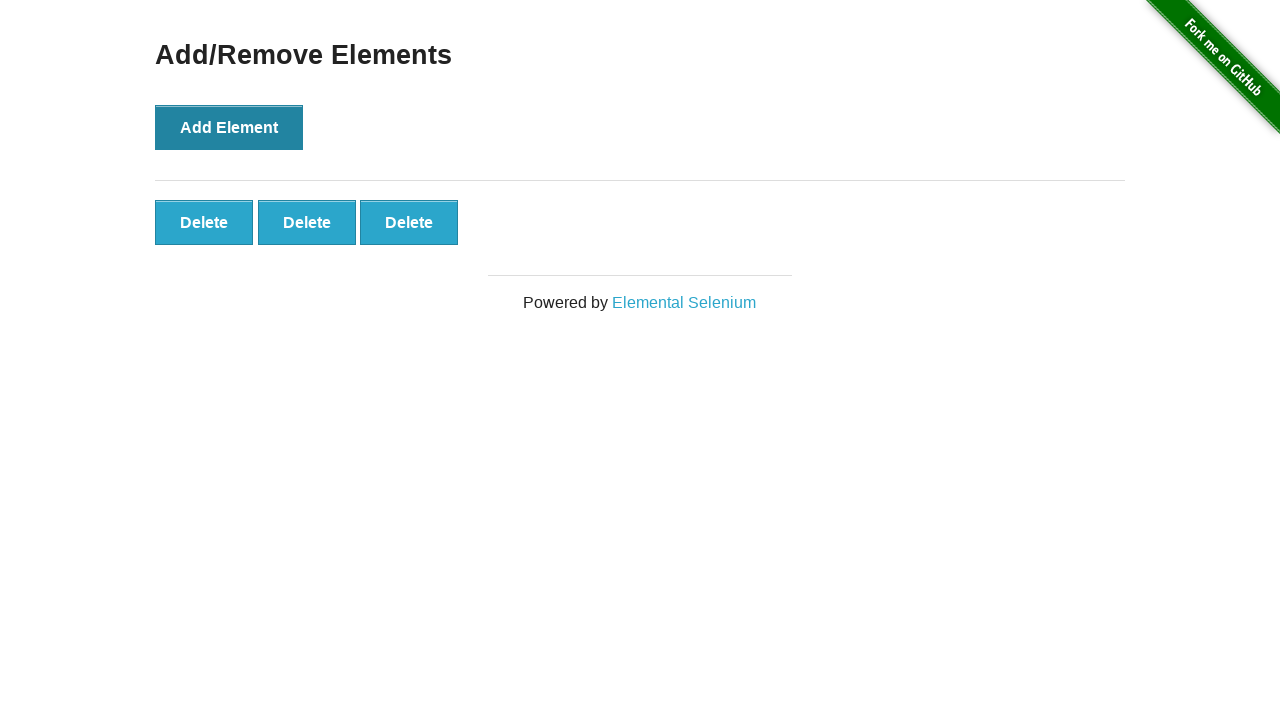

Located all delete buttons with class 'added-manually'
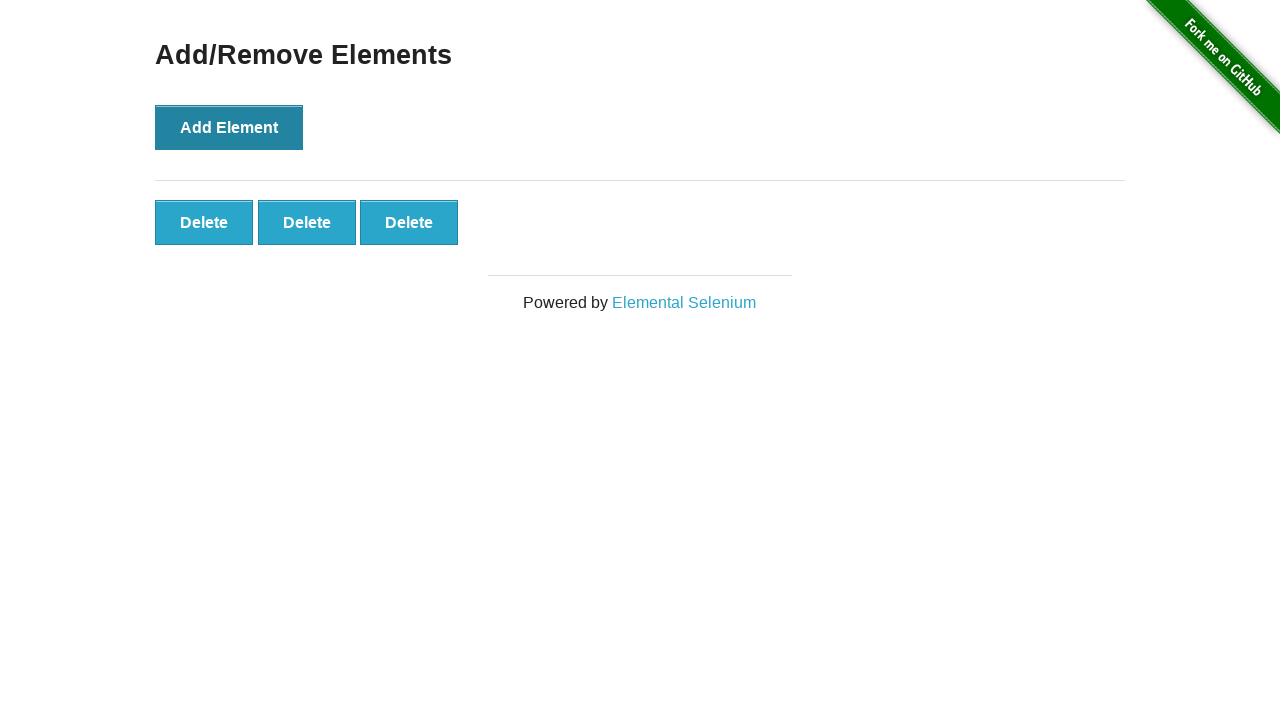

Verified that 3 delete buttons were created
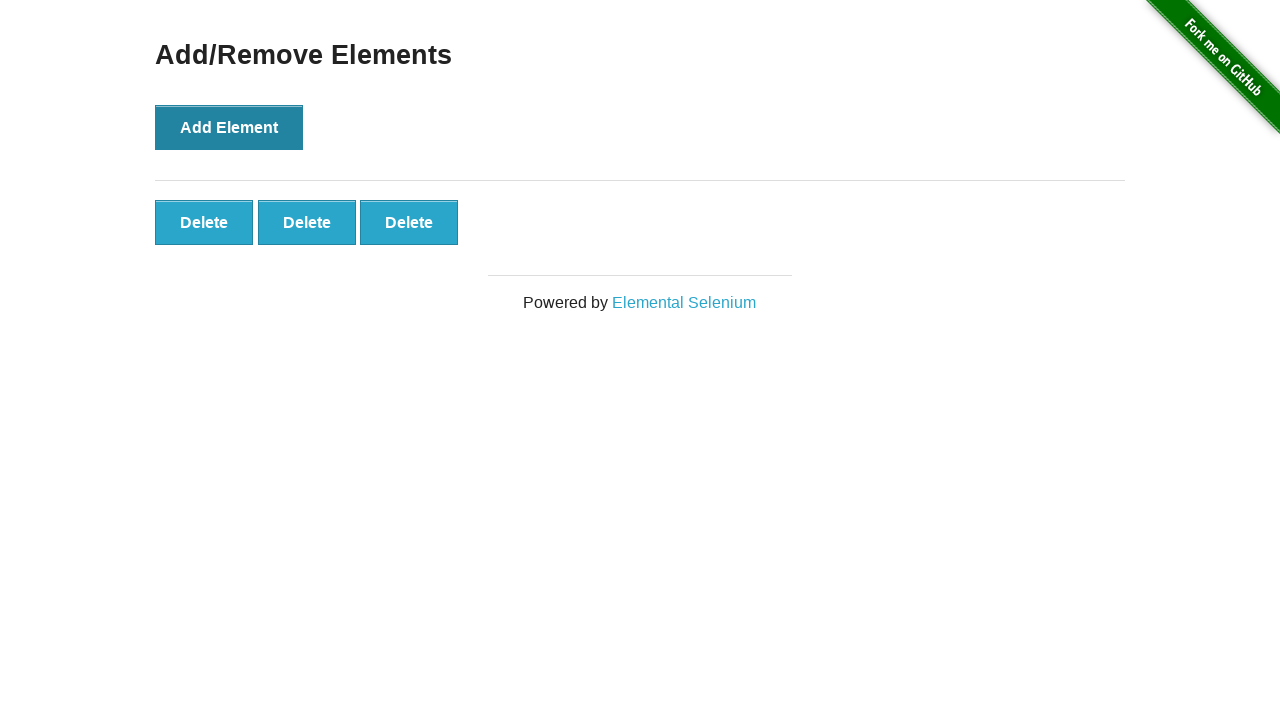

Clicked the first delete button to remove one element at (204, 222) on .added-manually >> nth=0
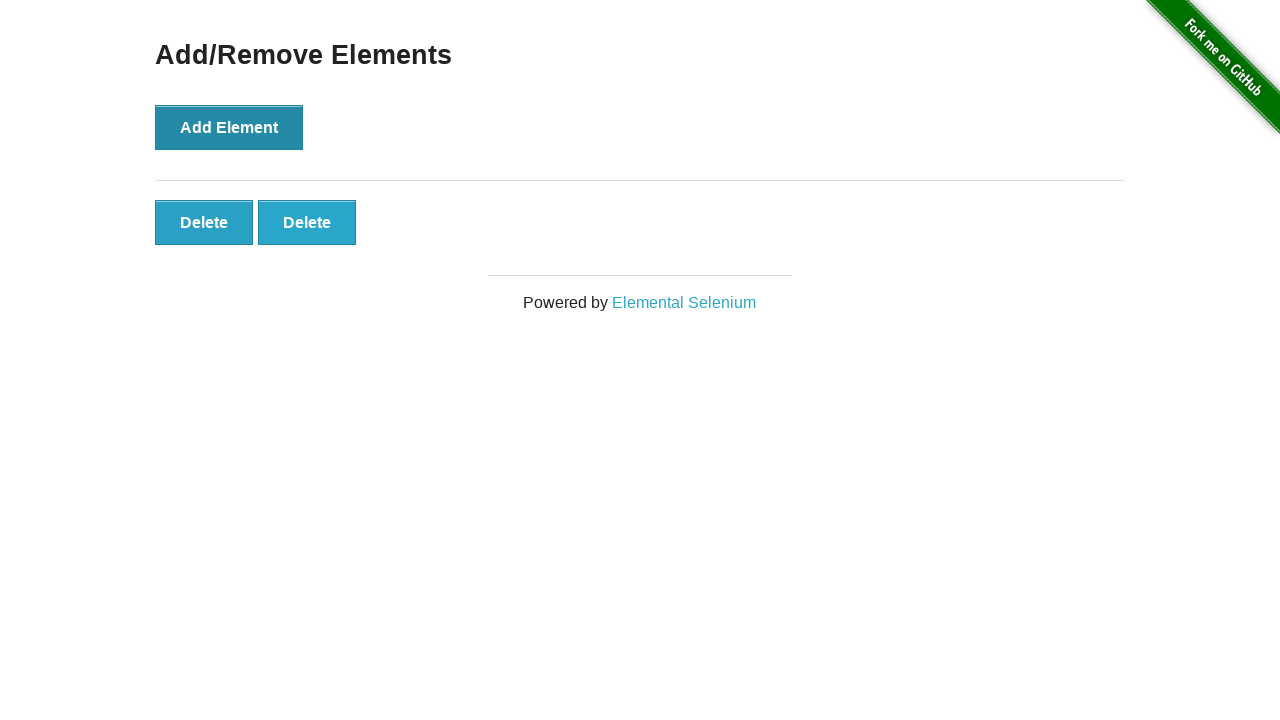

Located remaining delete buttons
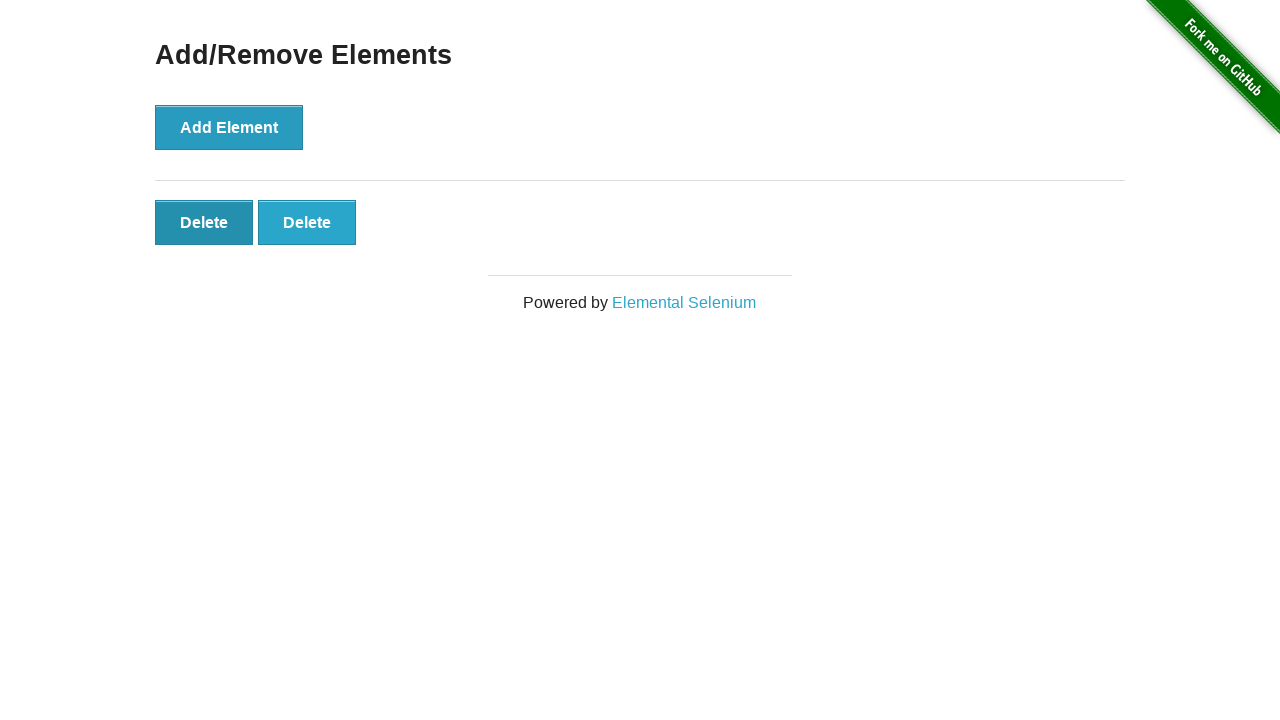

Verified that 2 delete buttons remain after deletion
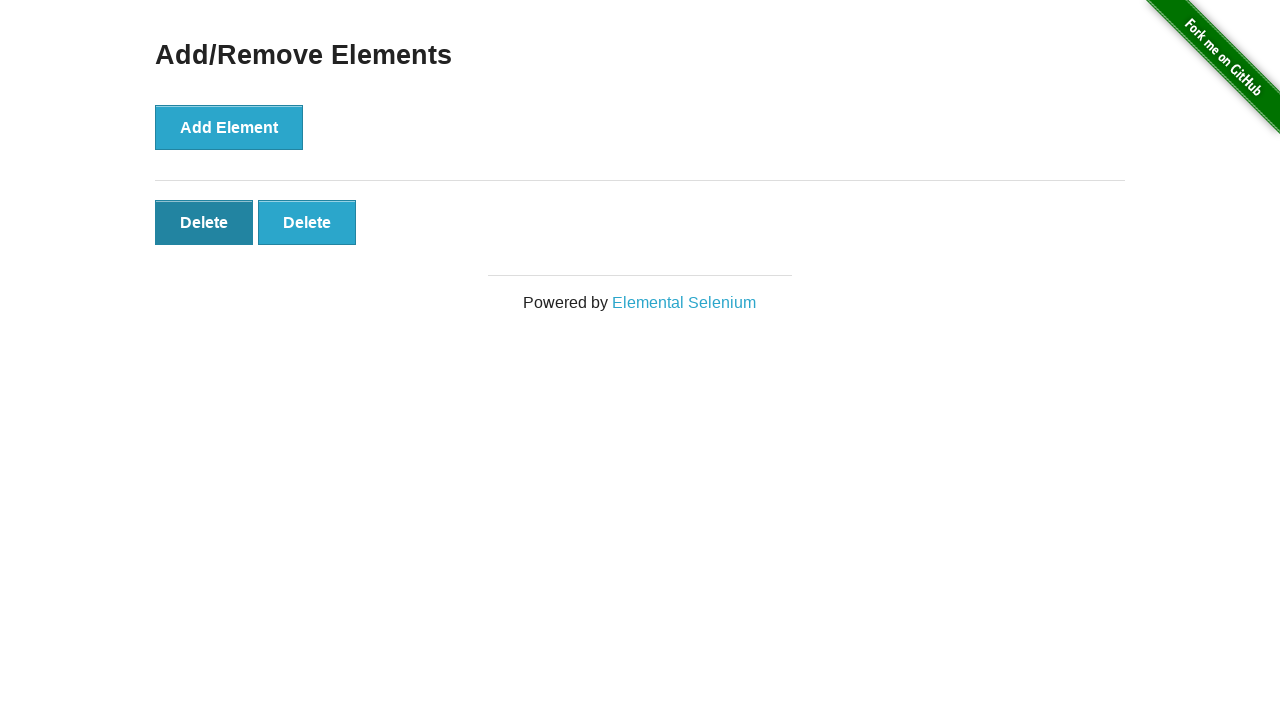

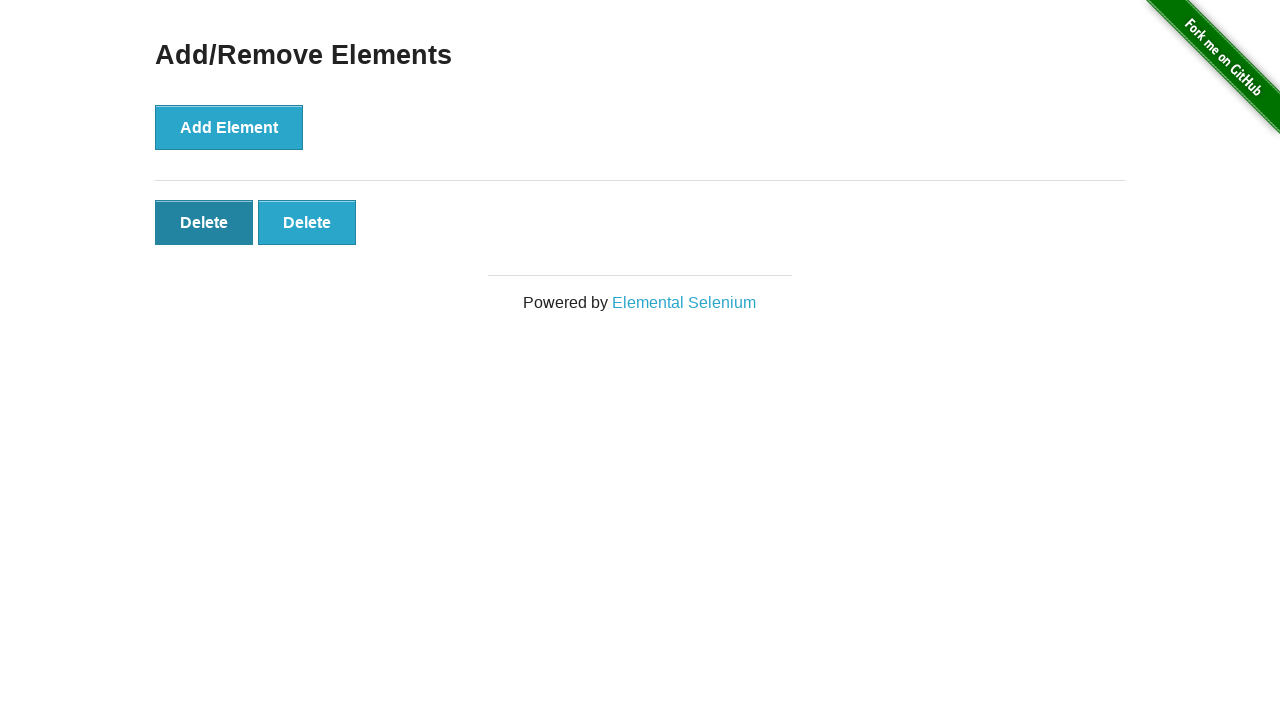